Solves a math problem by reading a value from the page, calculating the result, filling in the answer, selecting checkboxes and radio buttons, then submitting the form

Starting URL: http://suninjuly.github.io/math.html

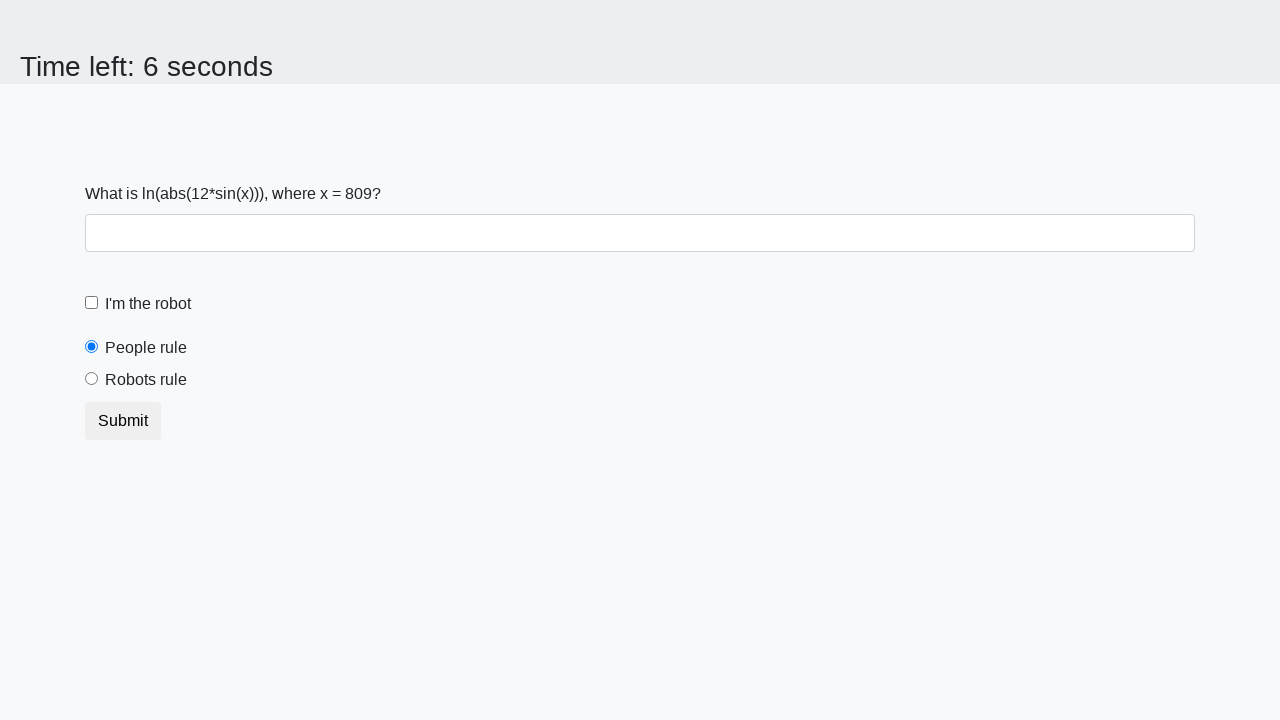

Located the input value element
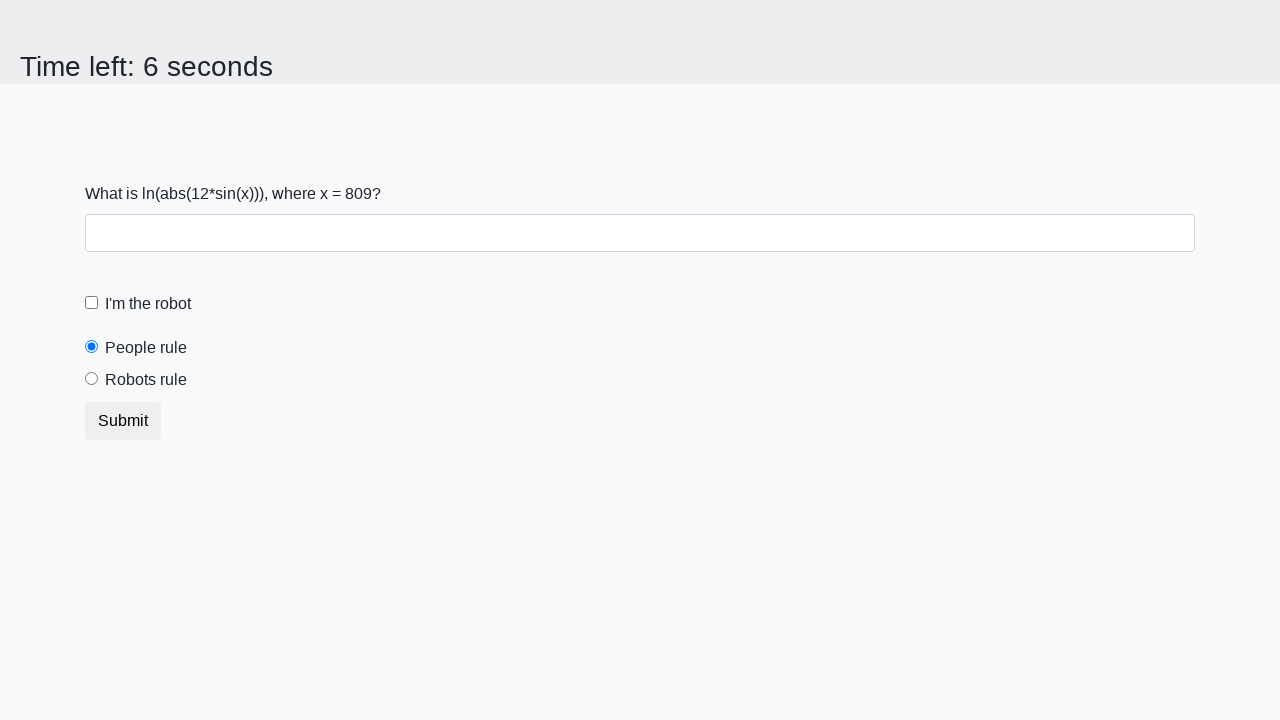

Read x value from page: 809
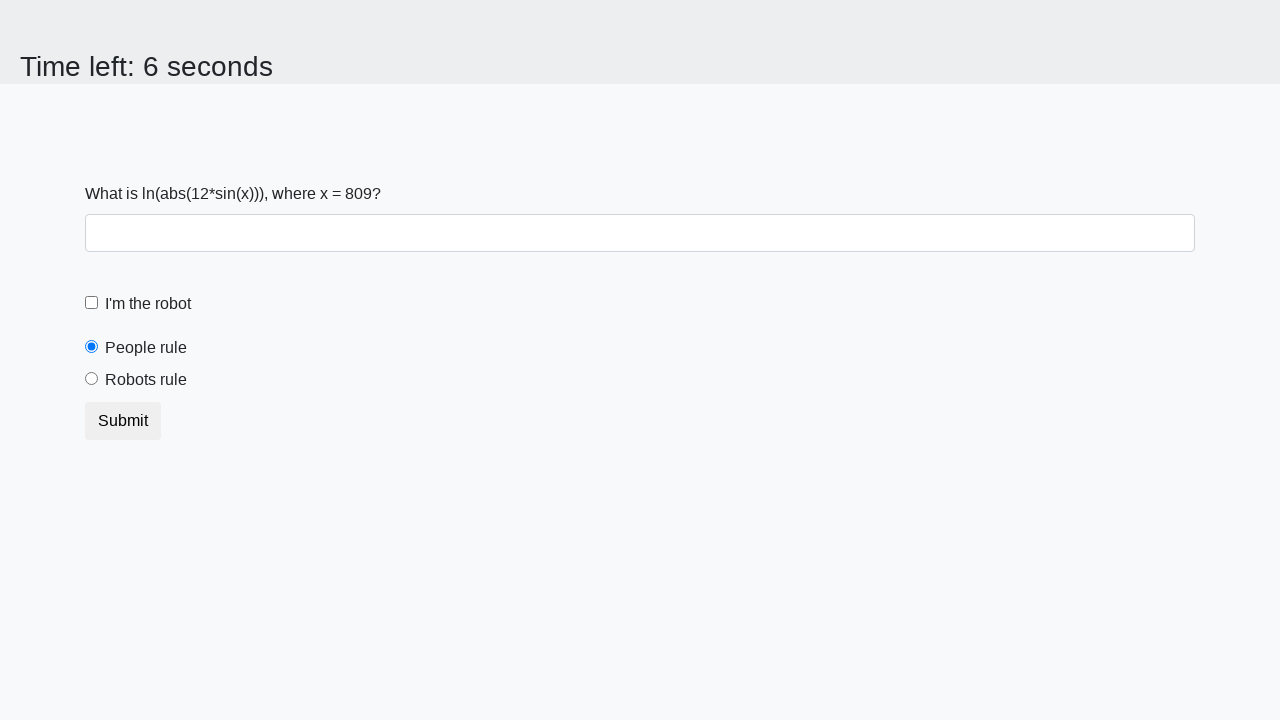

Calculated result y = 2.484110764776584
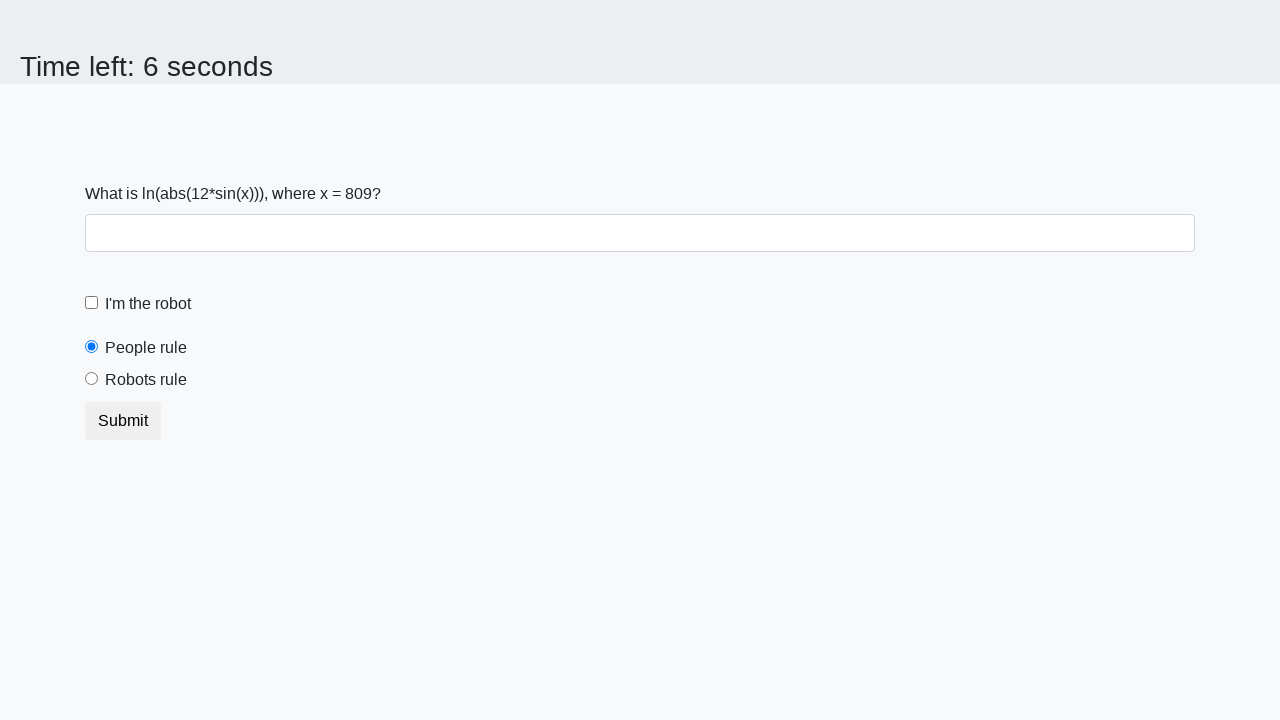

Filled answer field with calculated value 2.484110764776584 on #answer
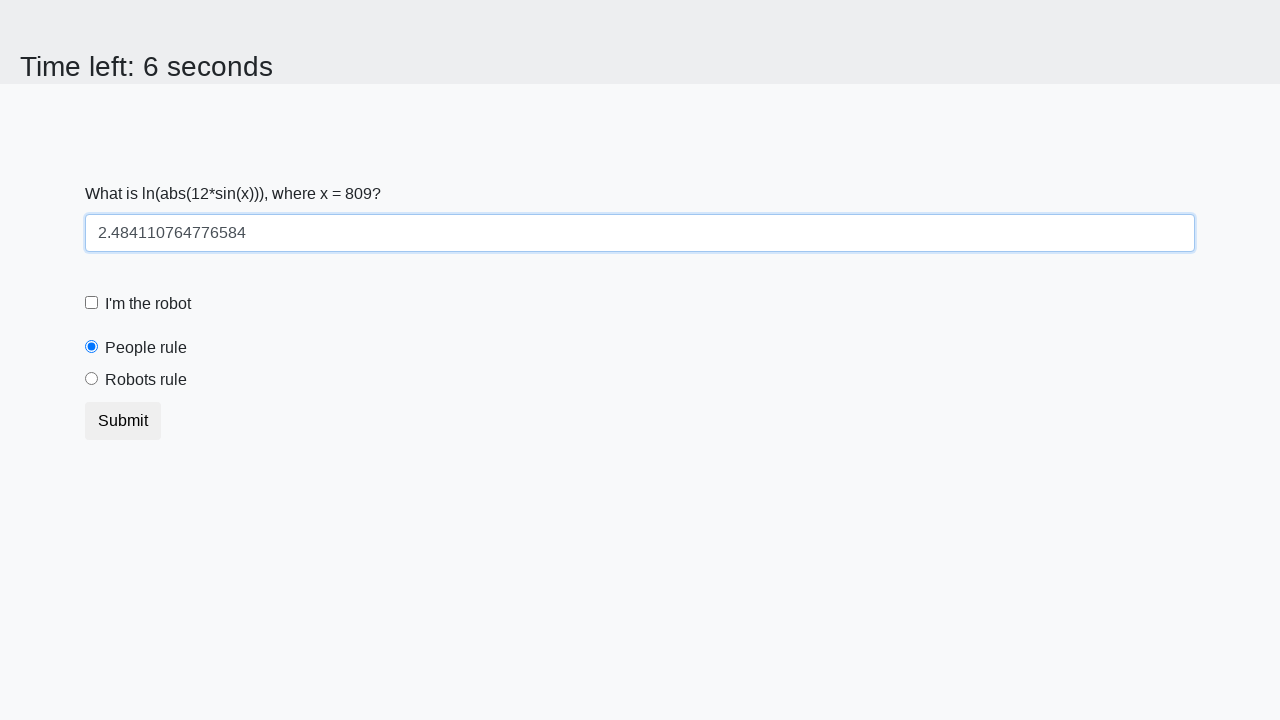

Clicked the robot checkbox at (92, 303) on #robotCheckbox
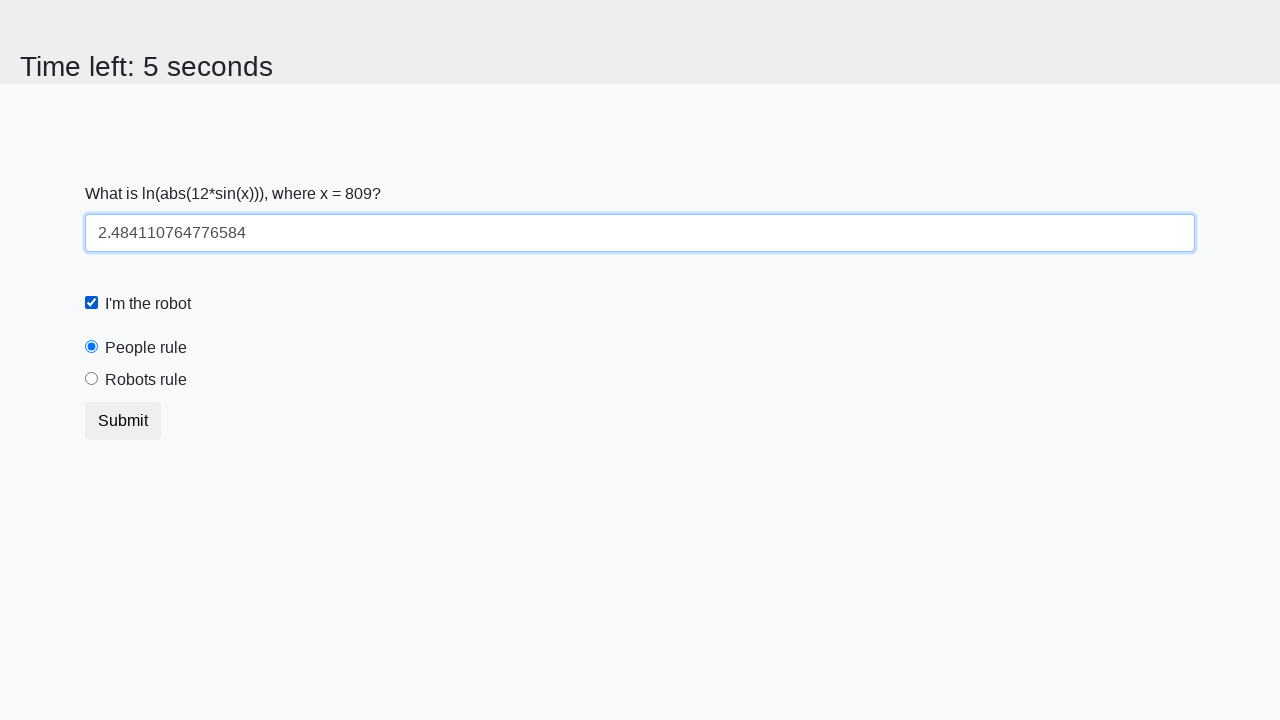

Clicked the robots rule radio button at (92, 379) on #robotsRule
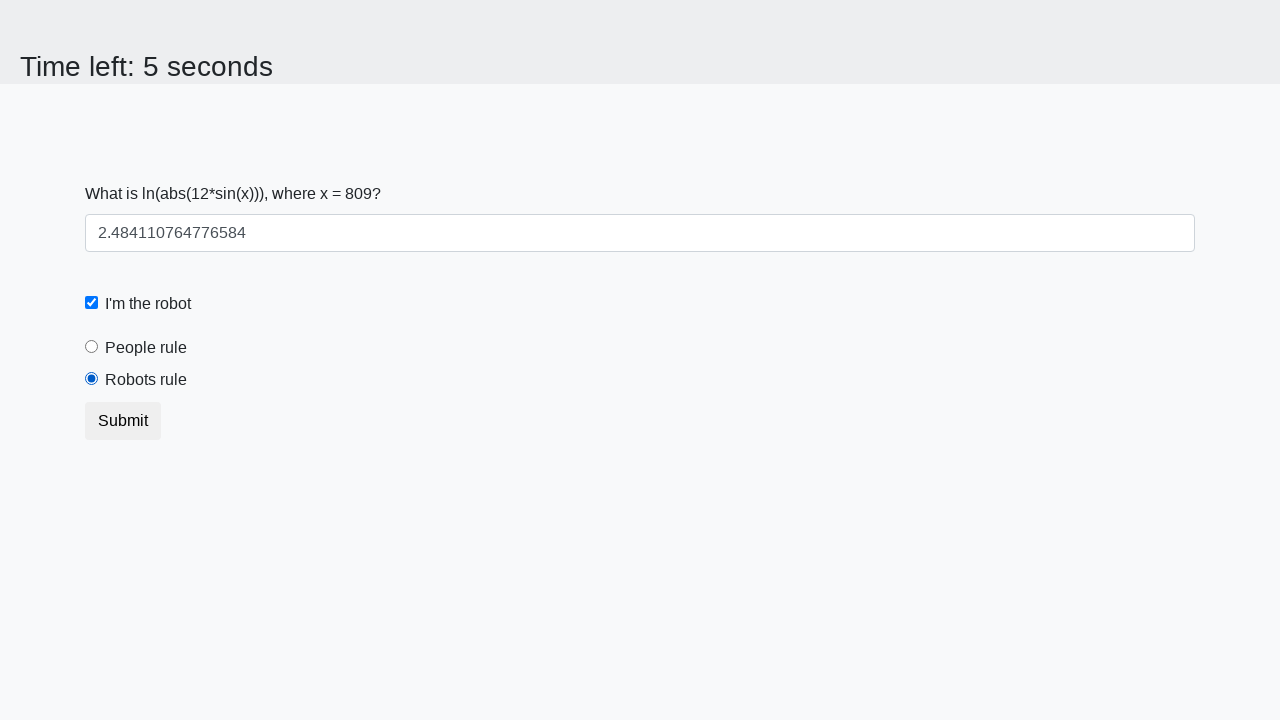

Clicked submit button at (123, 421) on .btn.btn-default
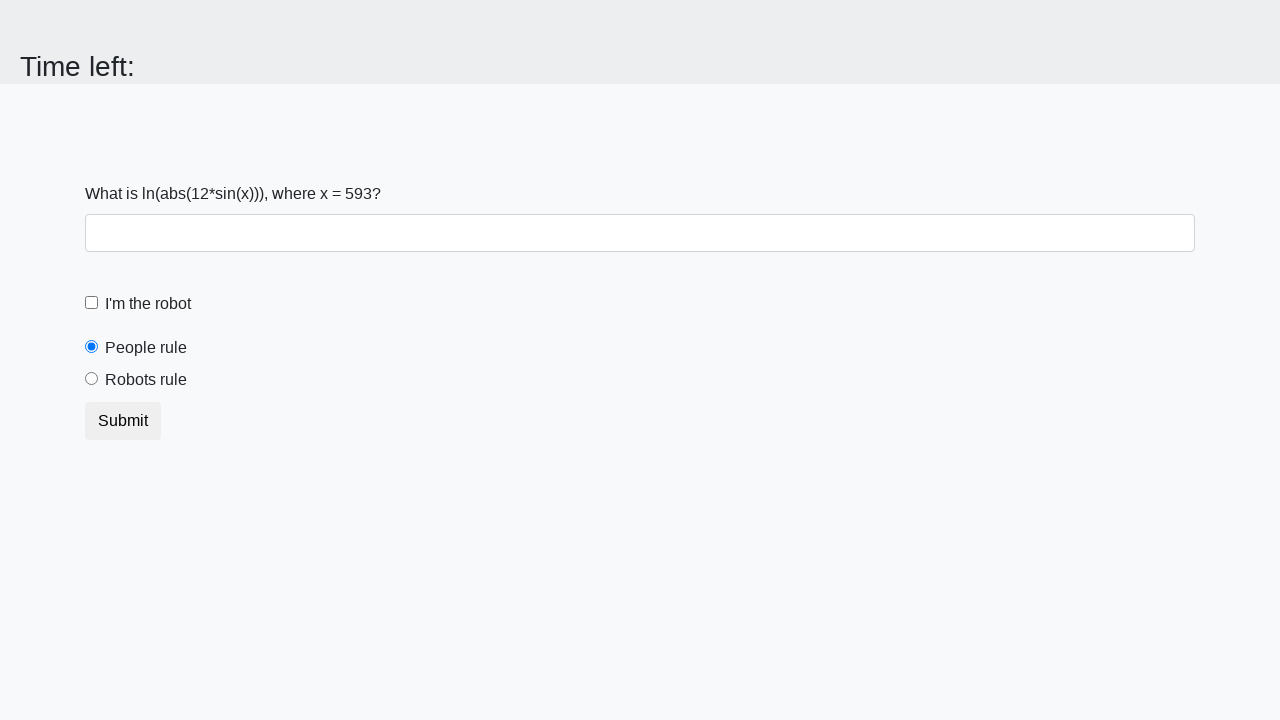

Waited 2 seconds for form submission to complete
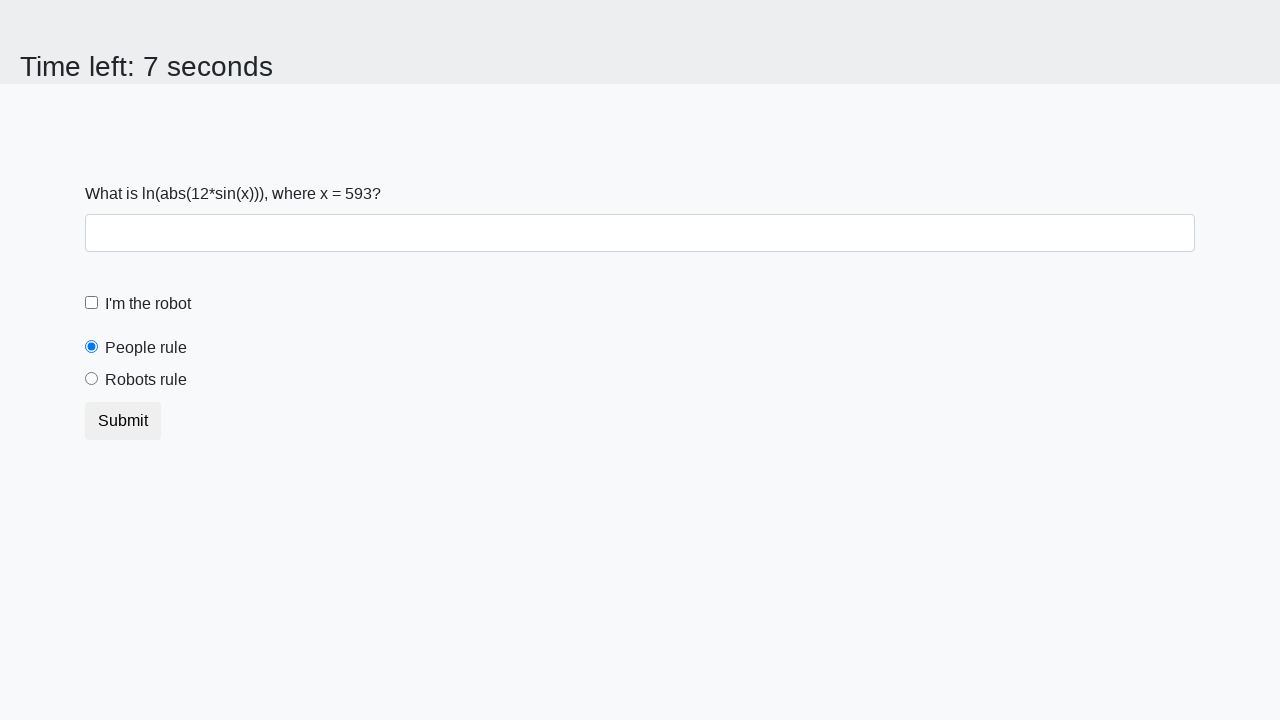

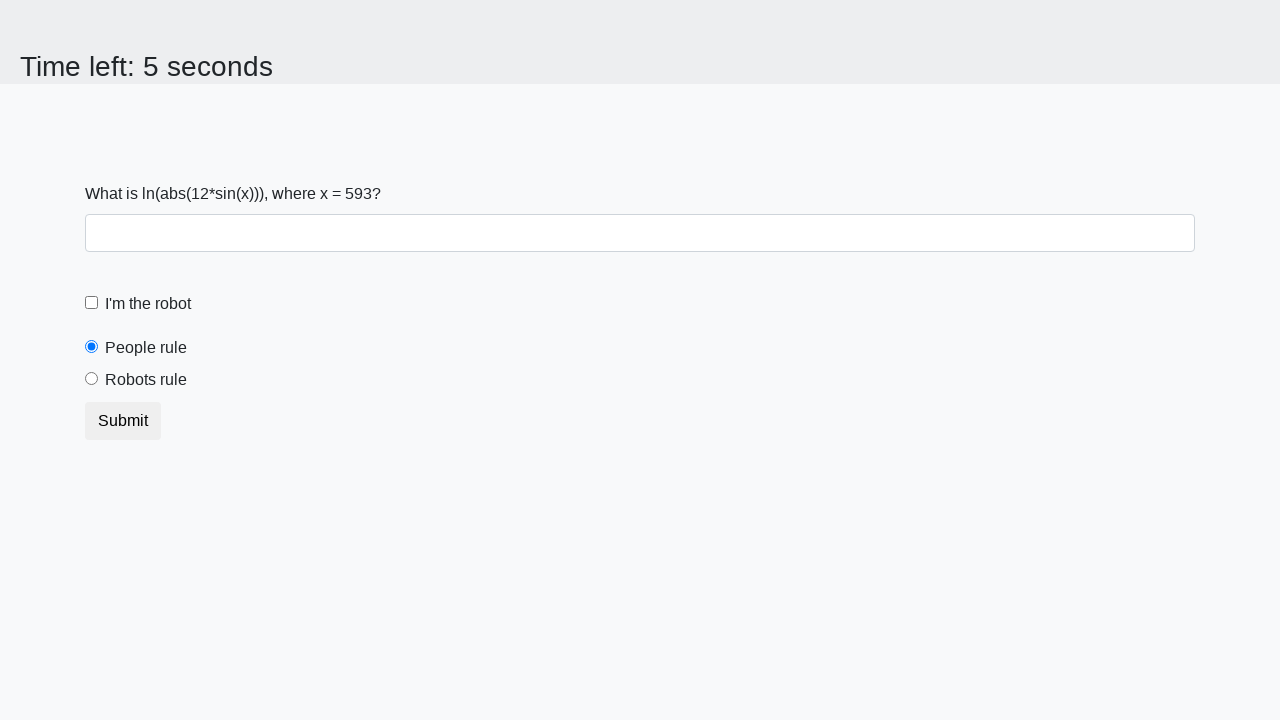